Launches Firefox browser and navigates to Best Buy homepage

Starting URL: https://www.bestbuy.com

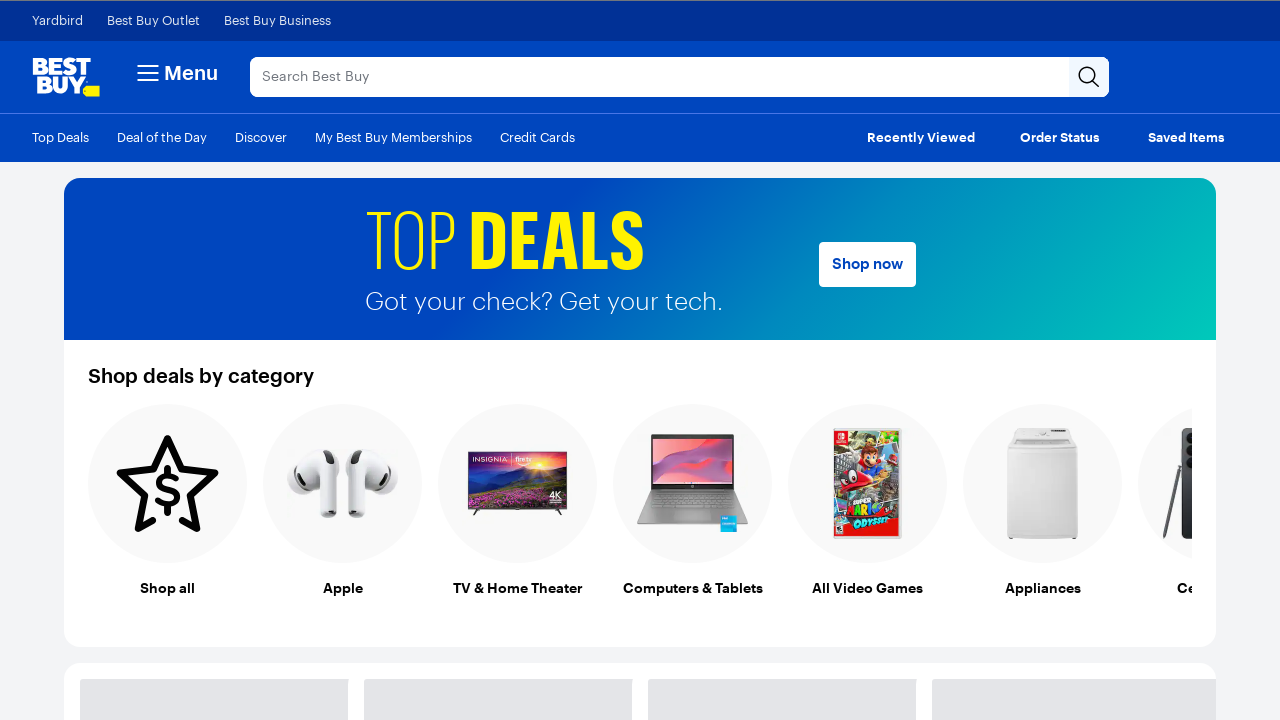

Firefox browser launched and Best Buy homepage DOM content loaded
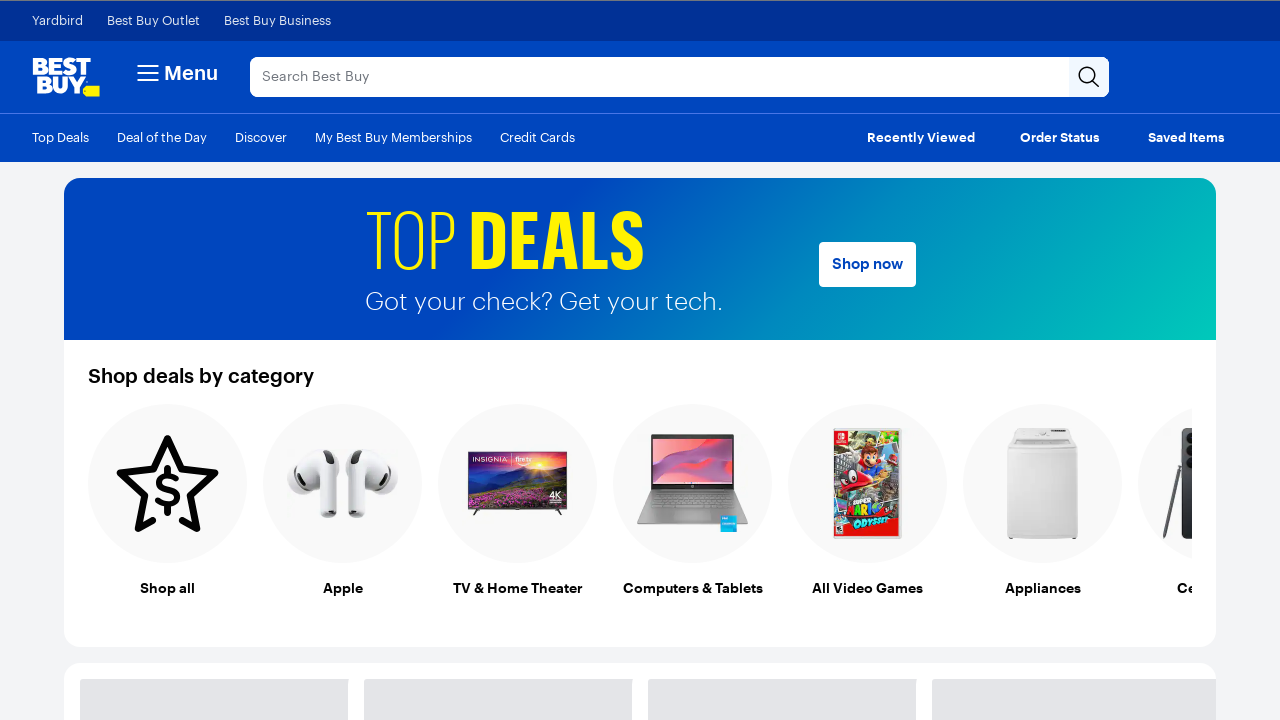

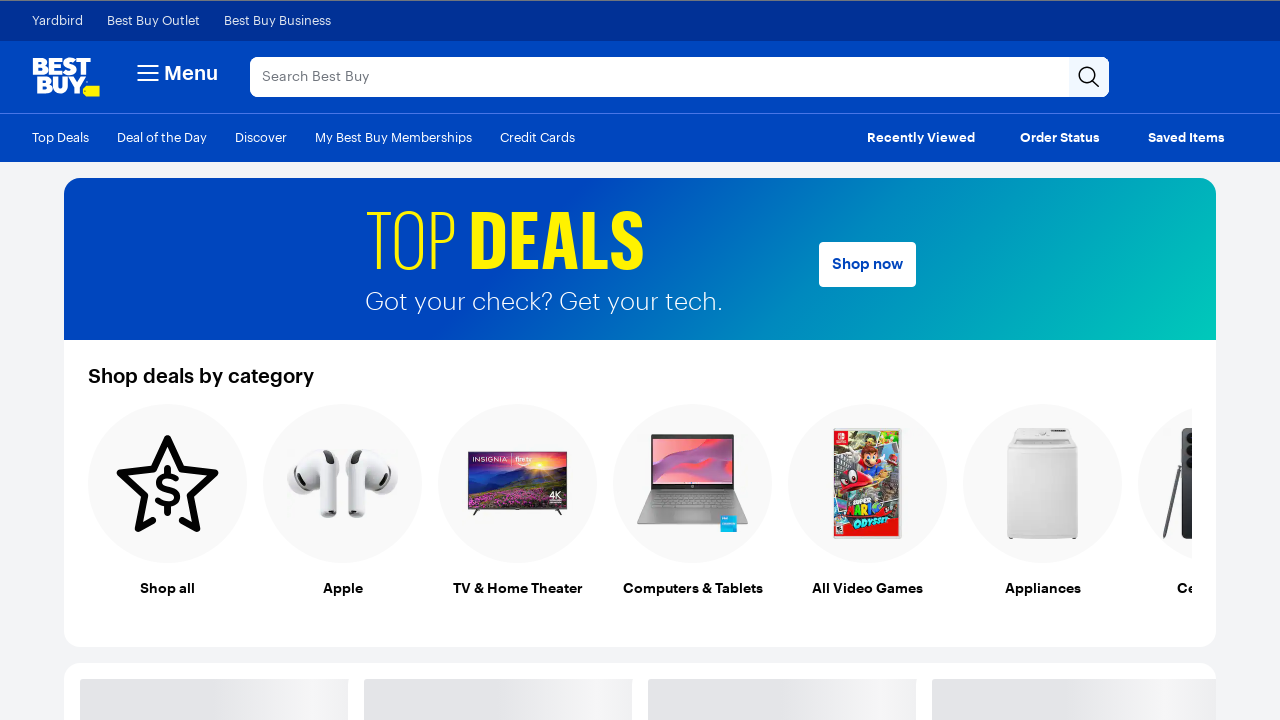